Tests the CalCATS login page UI by verifying the welcome message is displayed, clicking the login button to open the login dialog, verifying the dialog contains UserID field, Password field, and Login button, then closing the dialog.

Starting URL: http://calcats.org

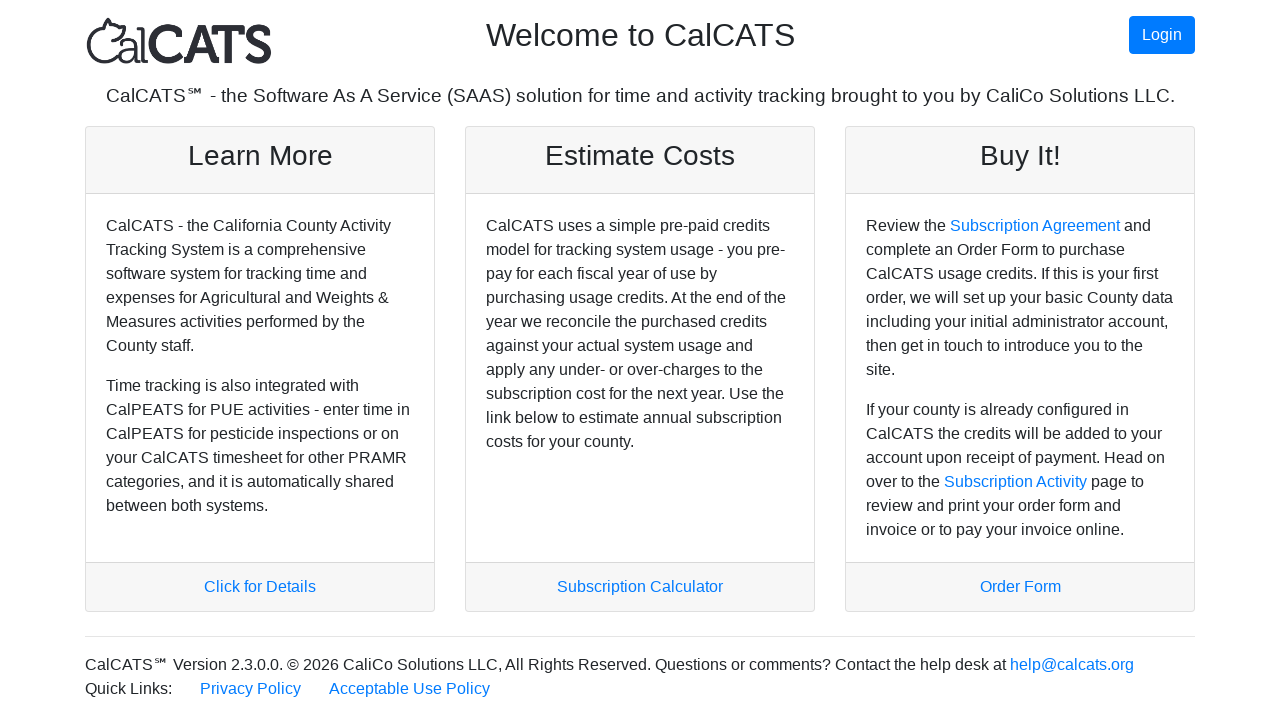

Verified page title contains 'CalCATS'
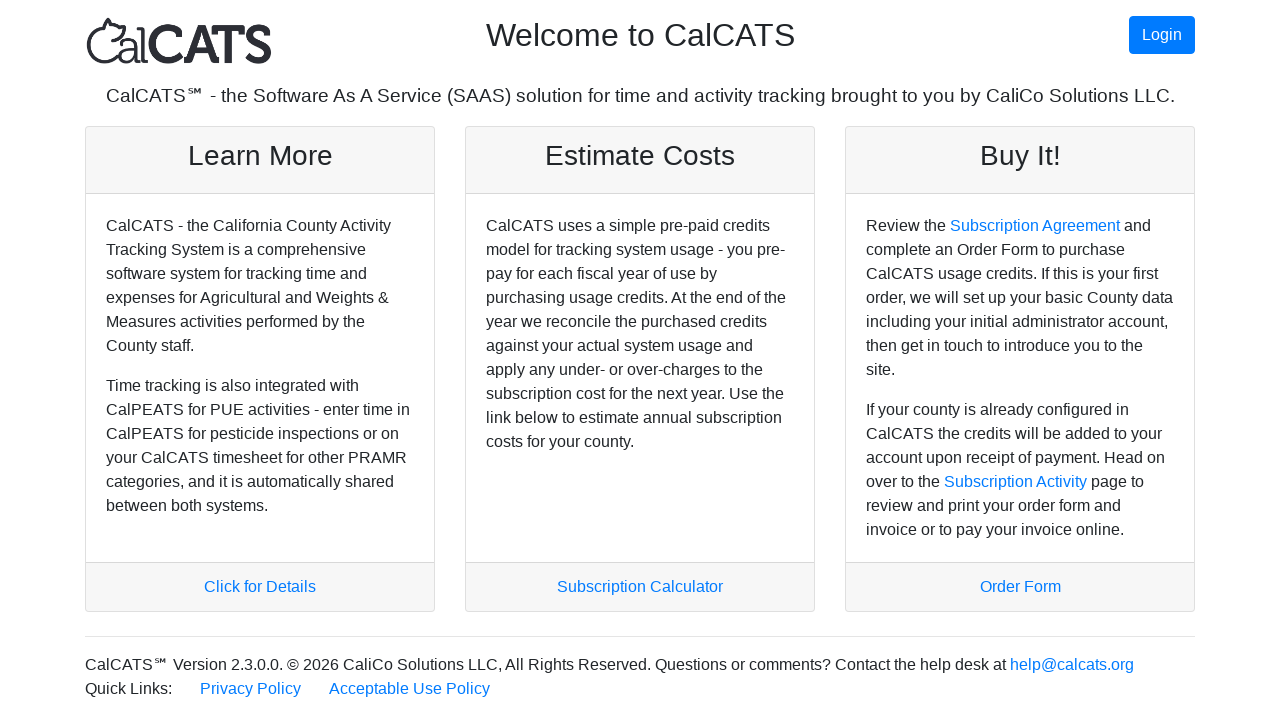

Waited for welcome message heading to load
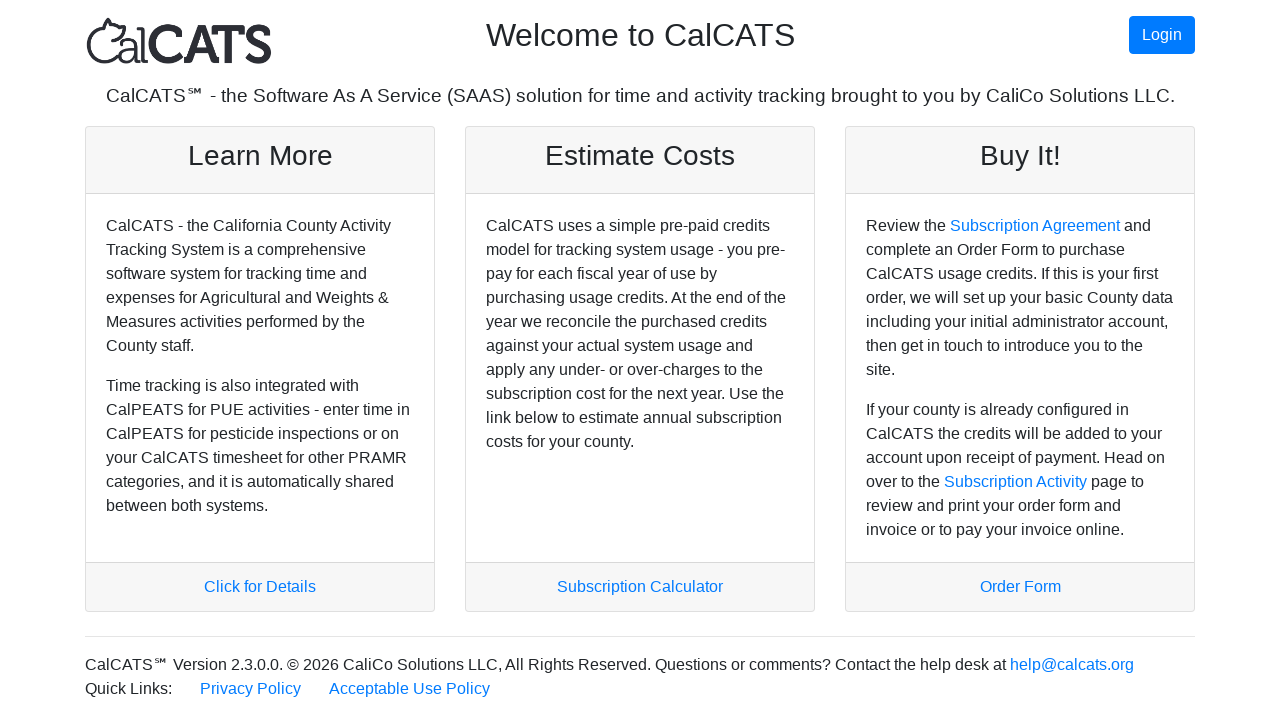

Verified welcome message displays 'Welcome to CalCATS'
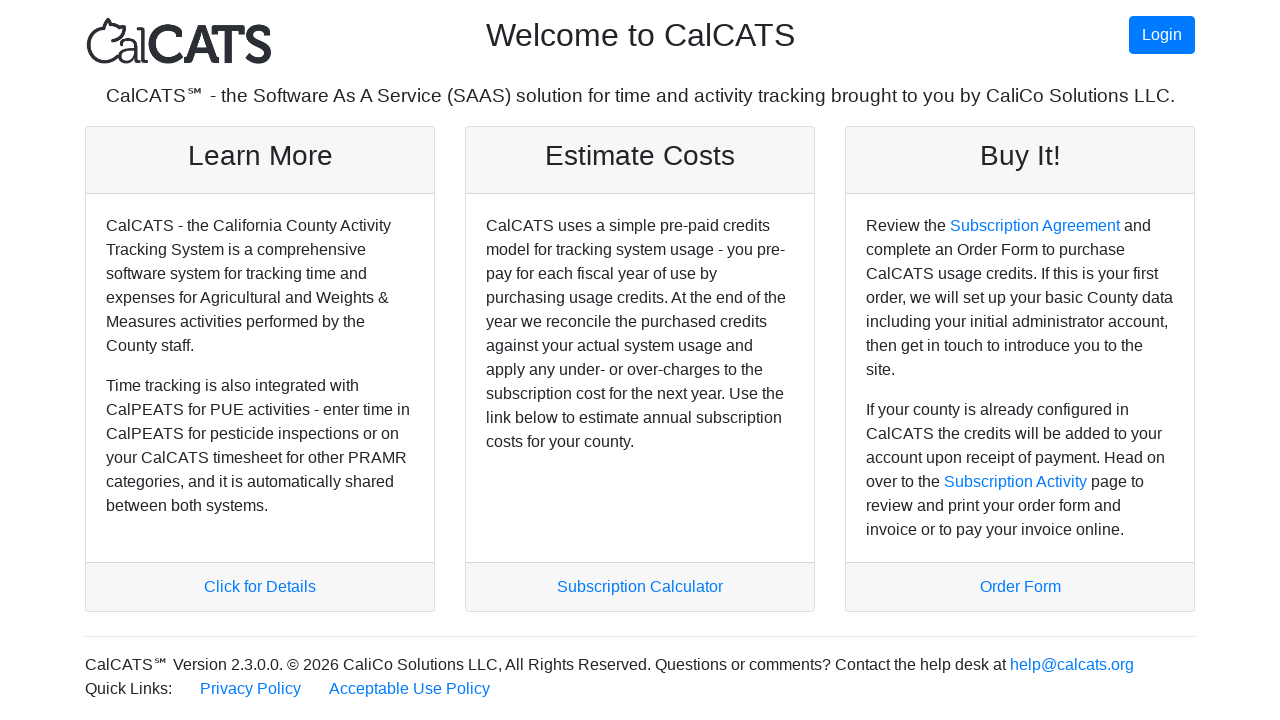

Verified login button is visible
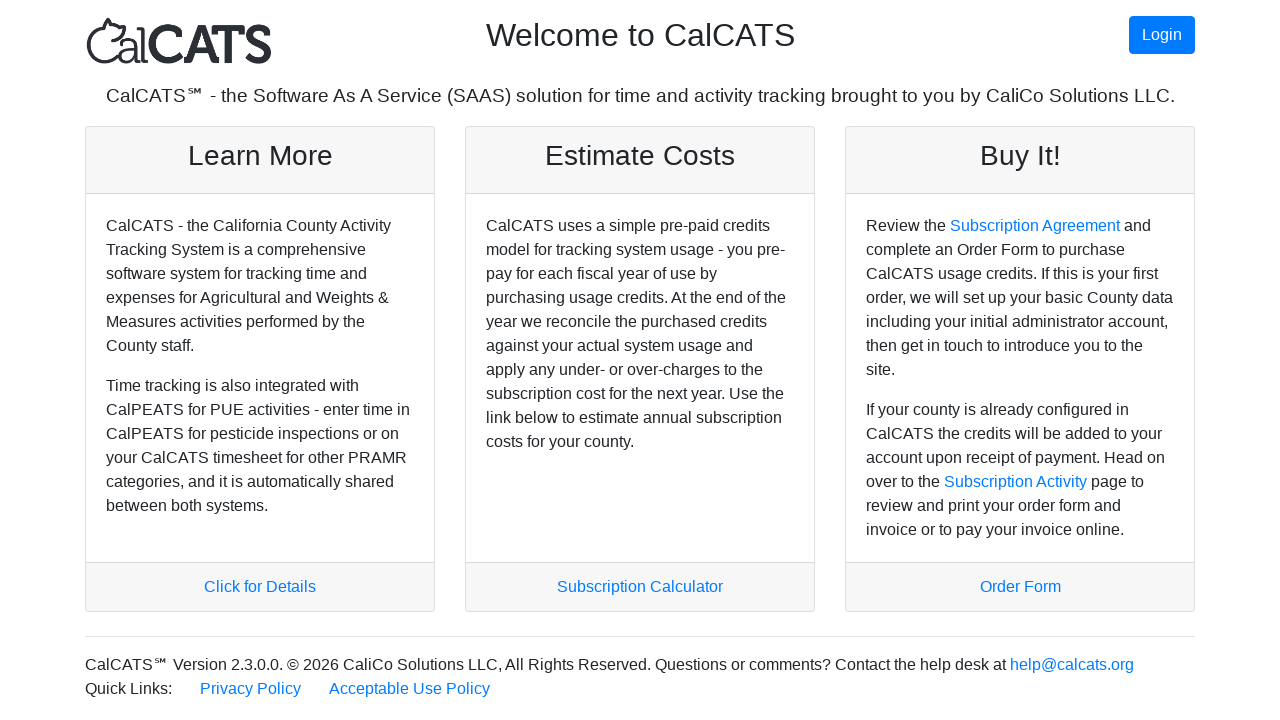

Clicked login button at (1162, 35) on #loginButton
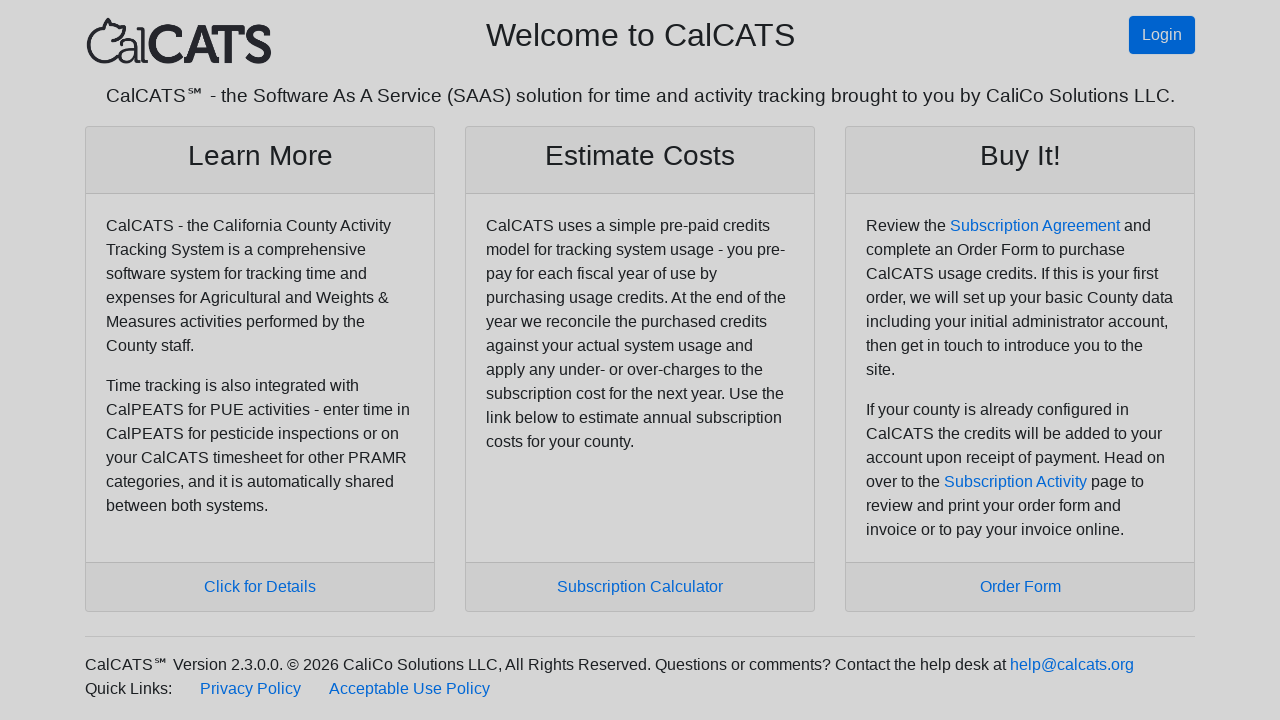

Waited 2 seconds for login dialog to appear
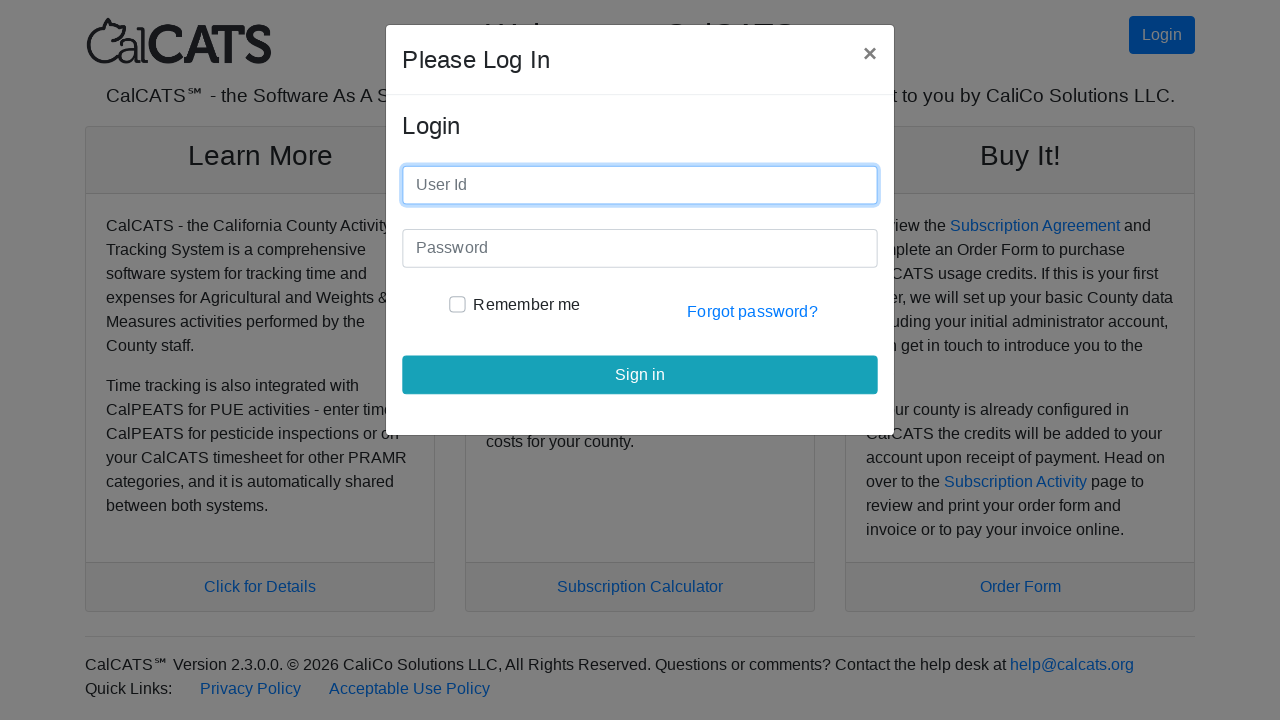

Waited for login dialog title to load
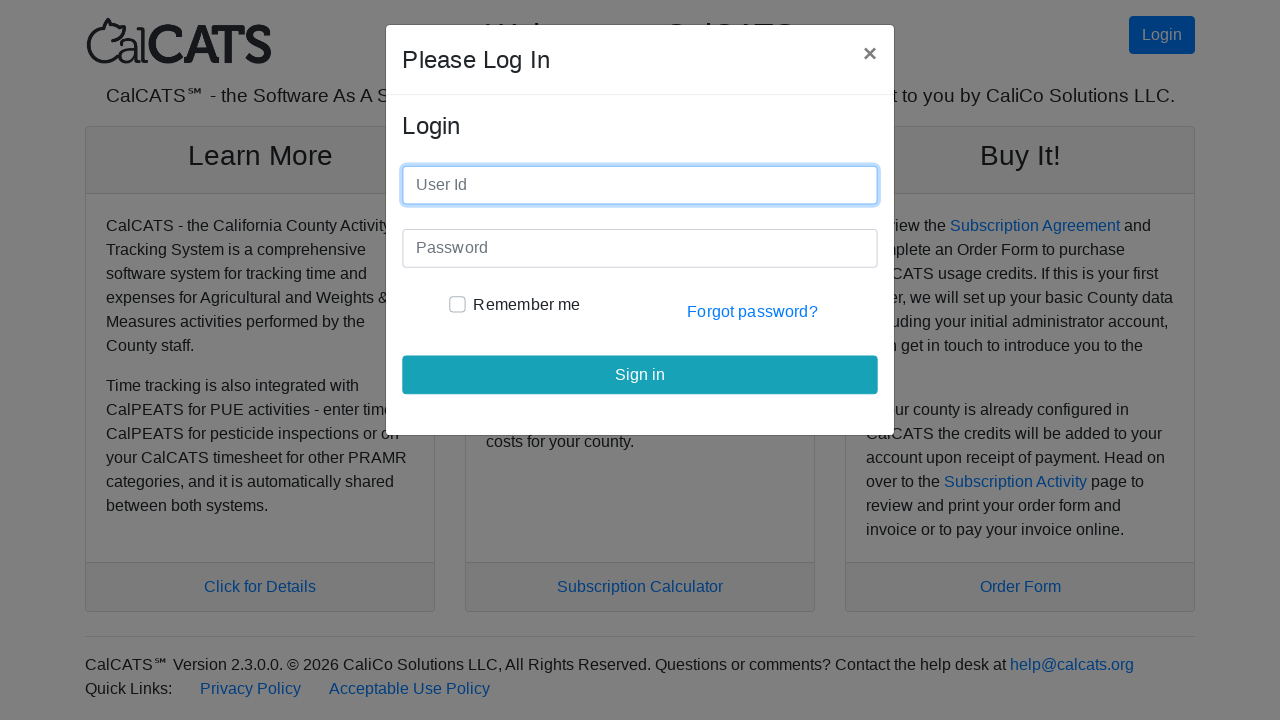

Verified login dialog displays correct title 'Please Log In'
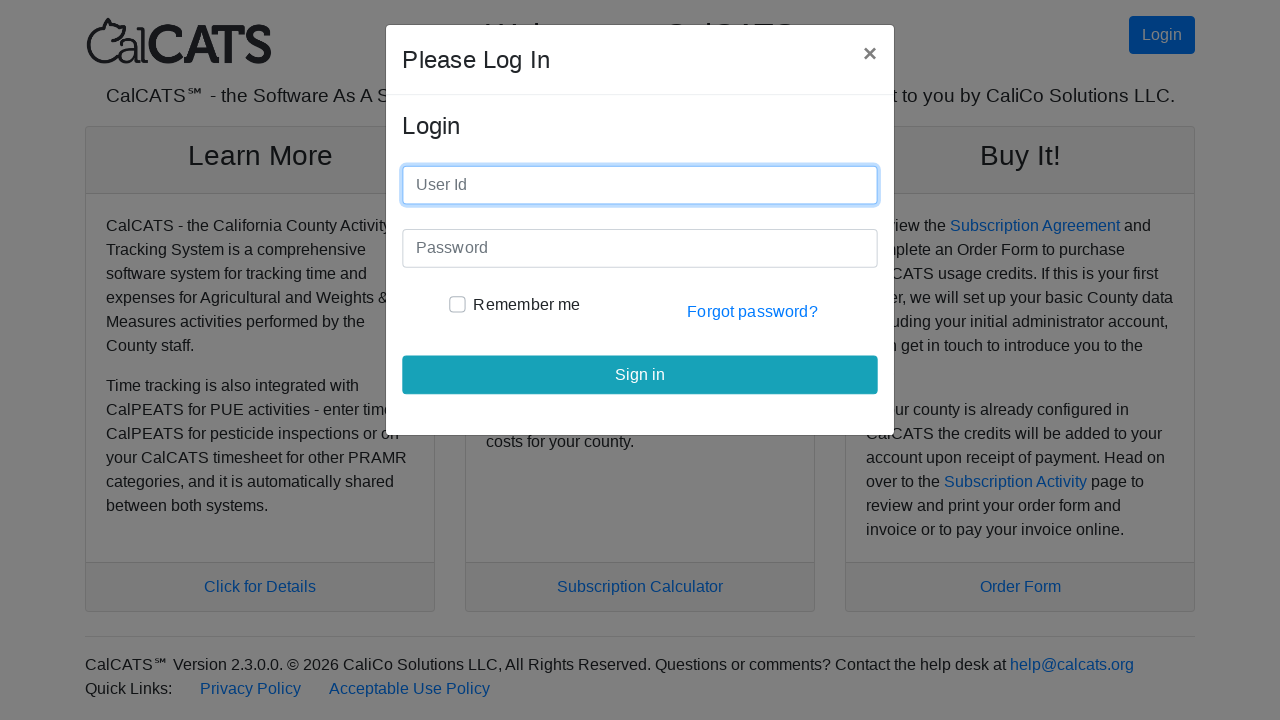

Verified UserID field is visible in login dialog
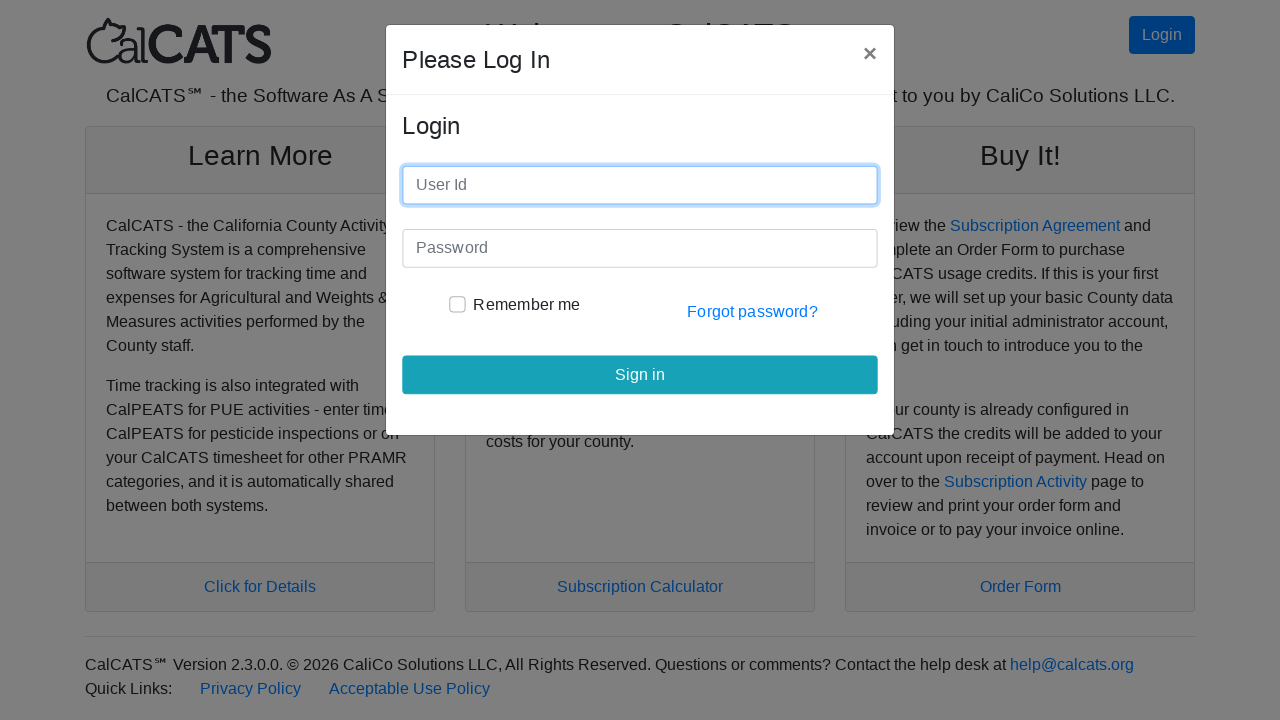

Verified Password field is visible in login dialog
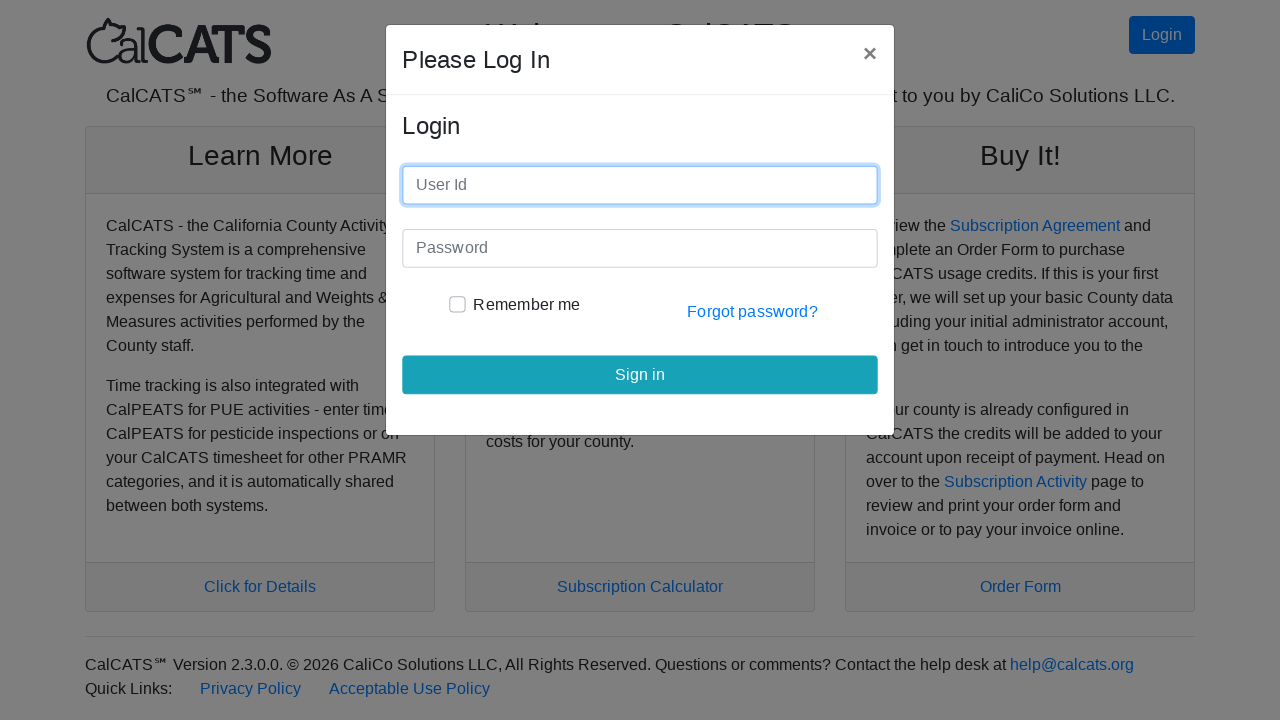

Verified Login button is visible in dialog
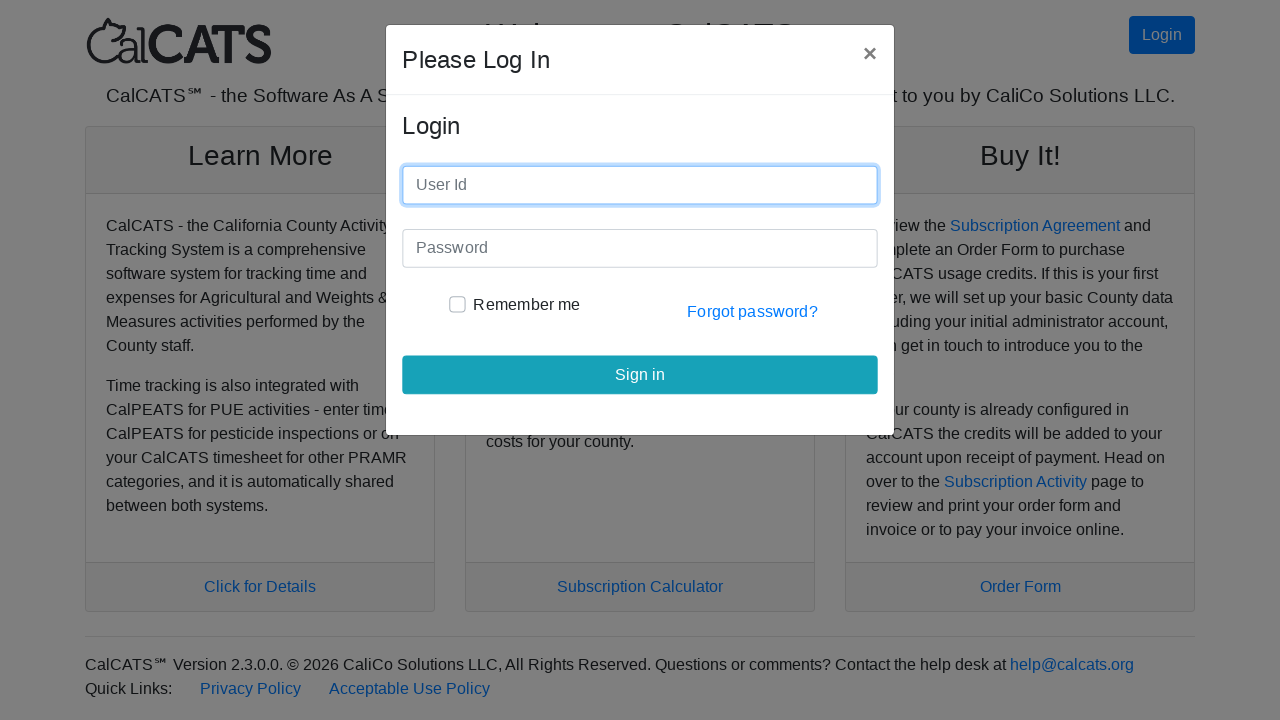

Clicked close button to dismiss login dialog at (871, 54) on xpath=//*[@id='calico-ajax-login-modal']/div/div/div[1]/button
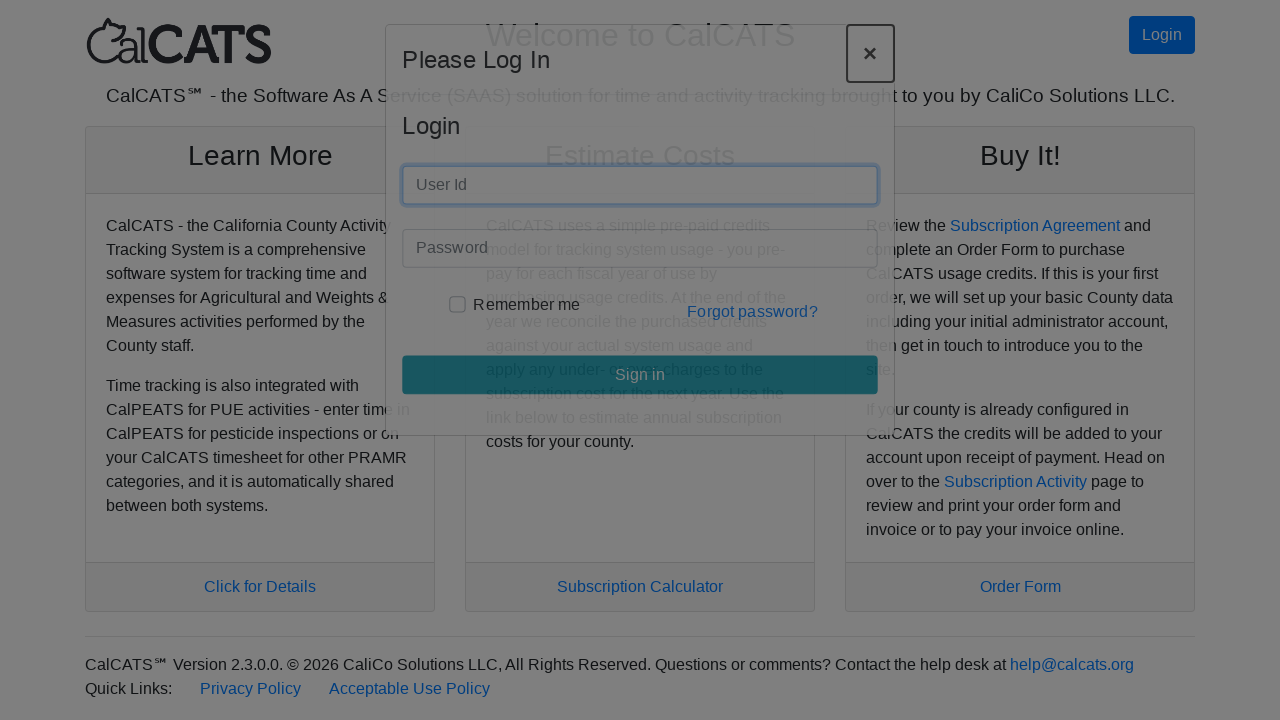

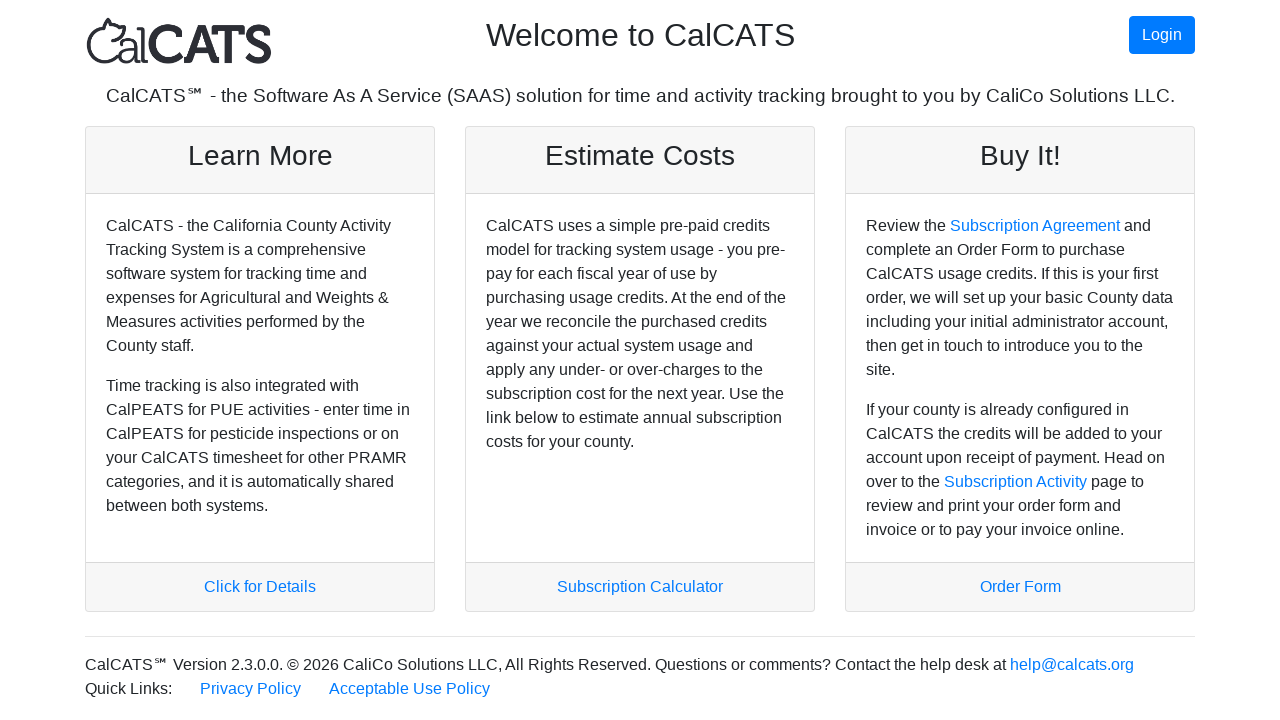